Tests jQuery UI datepicker functionality by opening the calendar widget and selecting a specific date from the calendar grid

Starting URL: https://jqueryui.com/datepicker

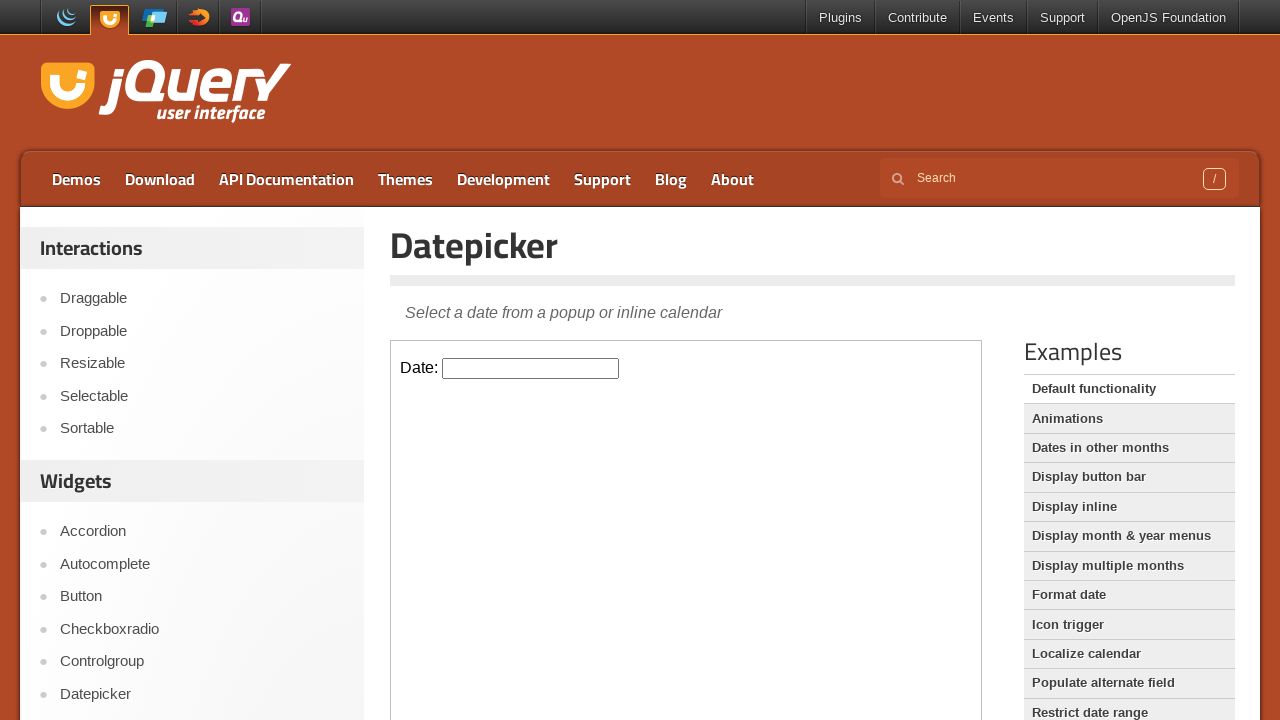

Located the demo iframe
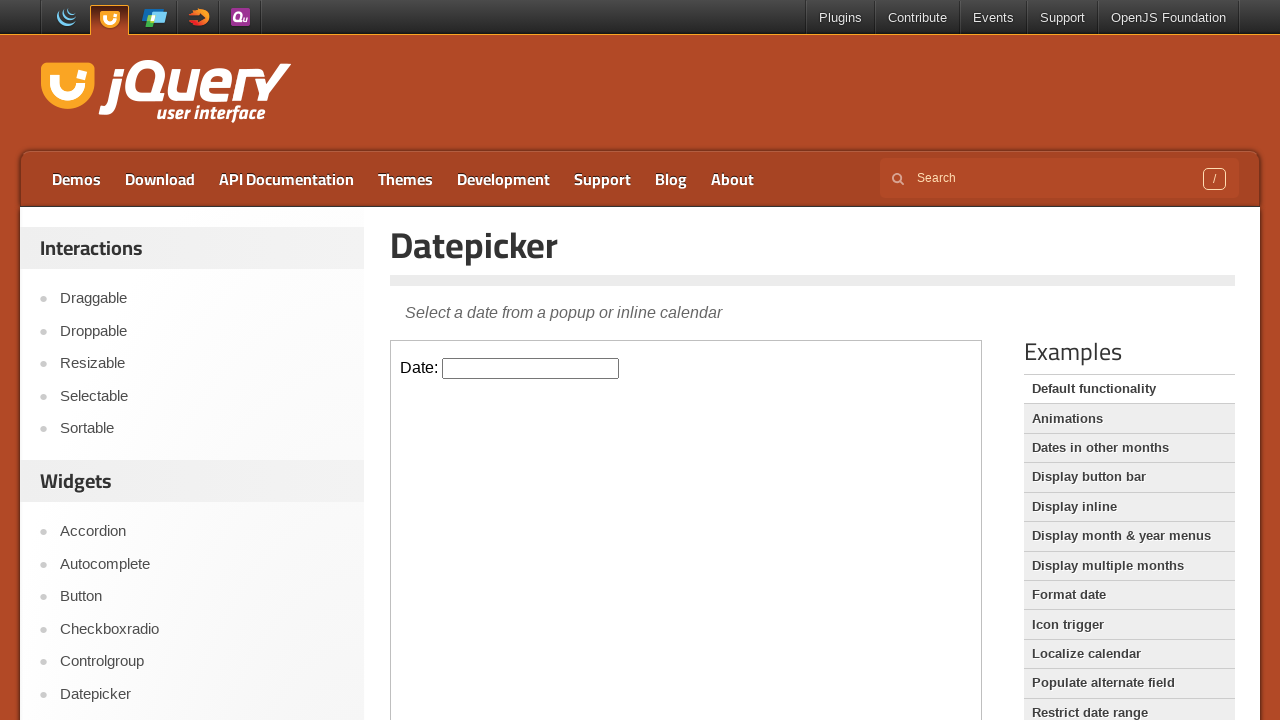

Clicked on the datepicker input to open calendar widget at (531, 368) on iframe.demo-frame >> internal:control=enter-frame >> #datepicker
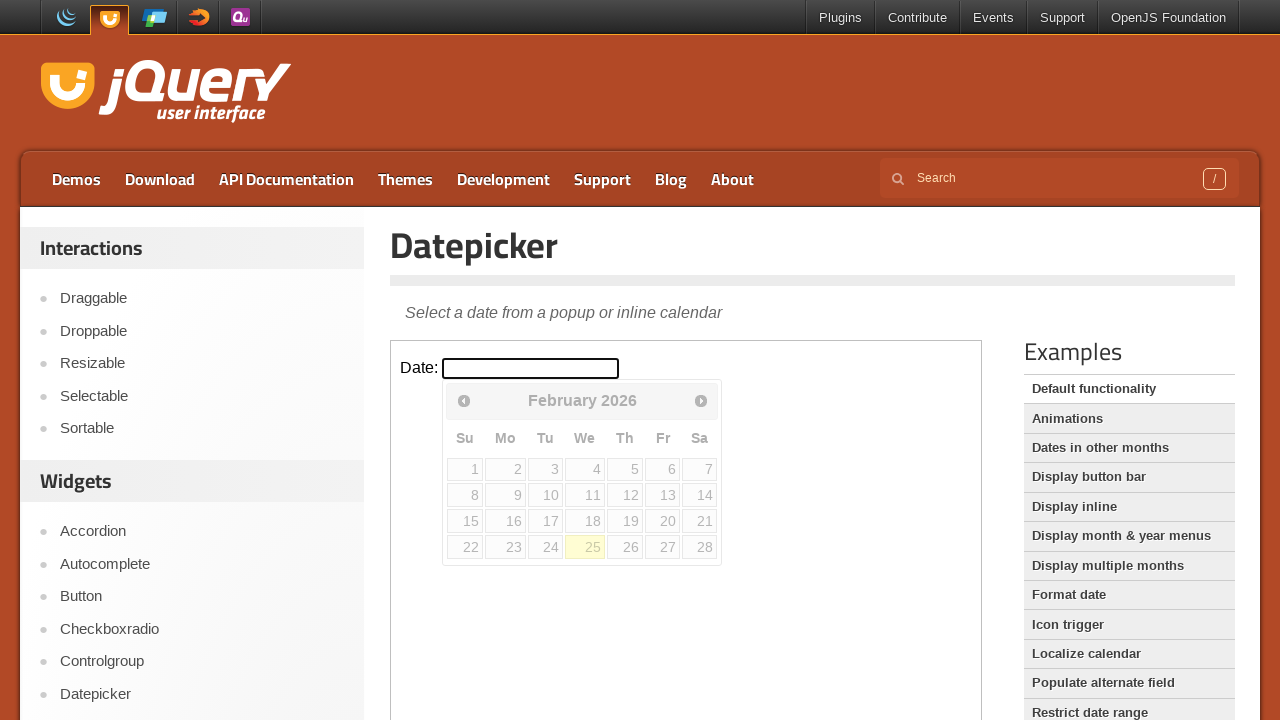

Retrieved all calendar date cells from the datepicker grid
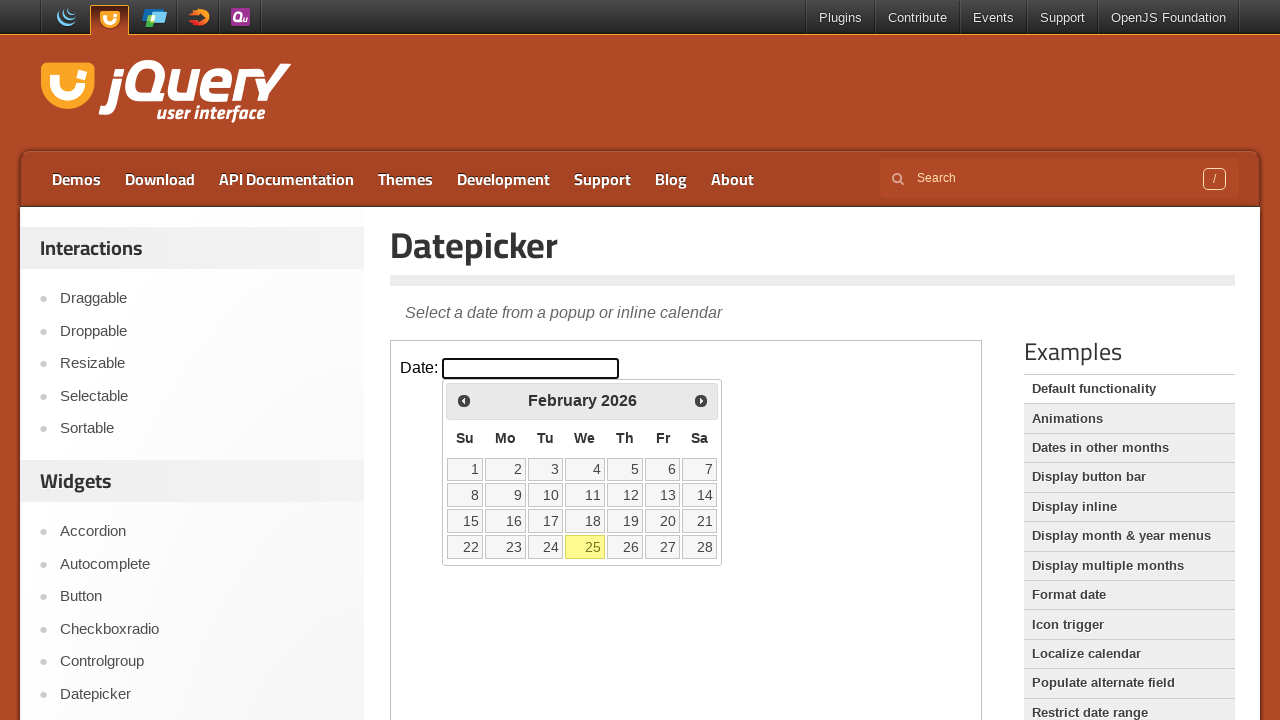

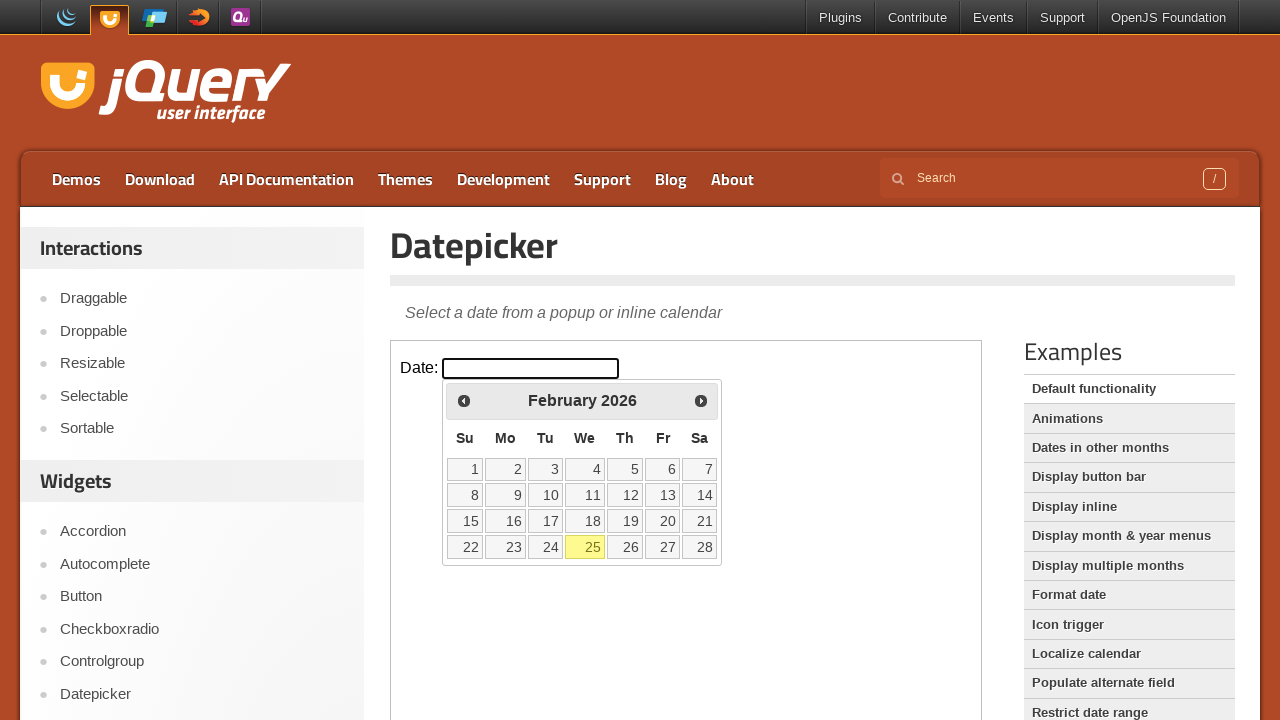